Tests that clicking the Submit New Language tab navigates to the submit page

Starting URL: https://www.99-bottles-of-beer.net/

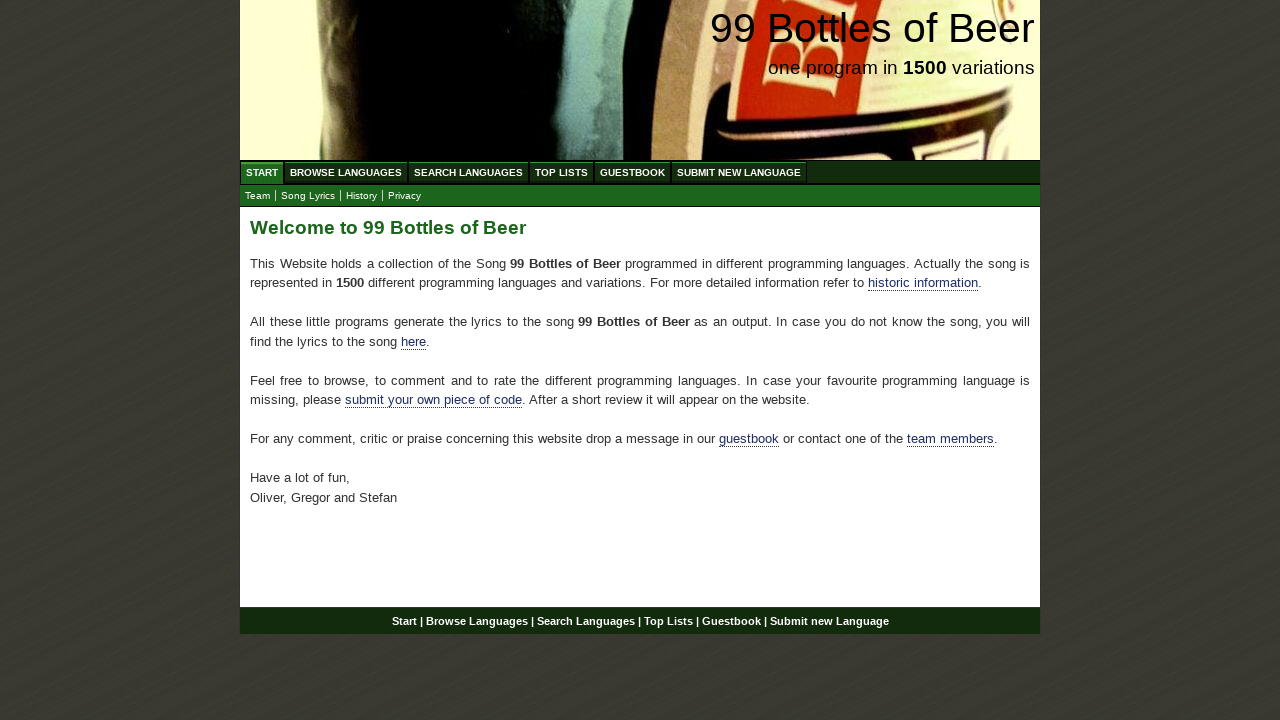

Clicked the Submit New Language tab in the menu at (739, 172) on ul#menu a[href='/submitnewlanguage.html']
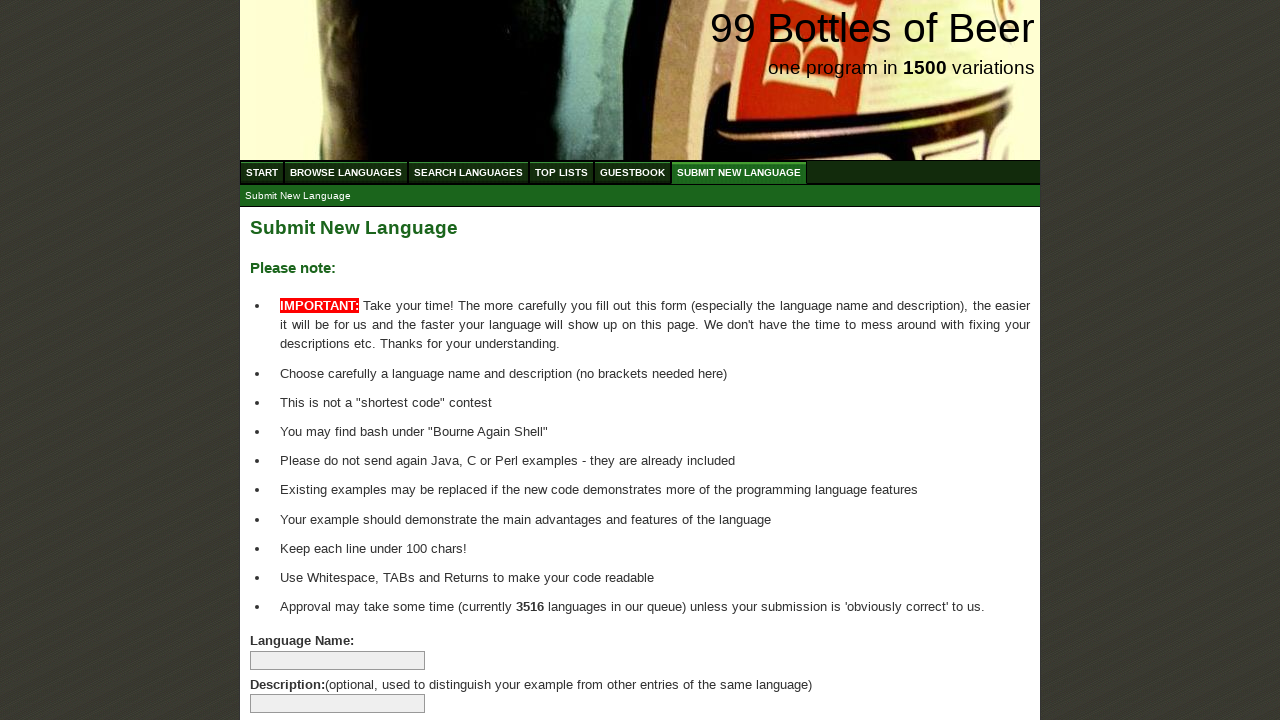

Navigation to Submit New Language page completed successfully
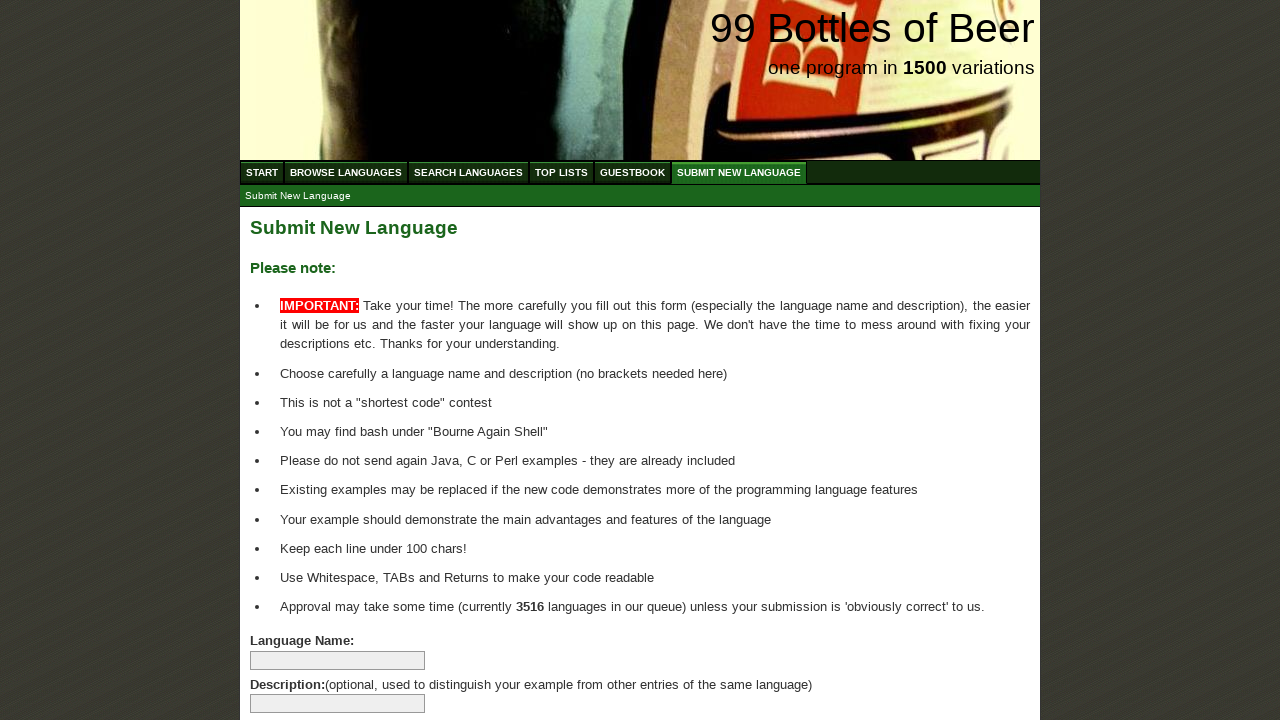

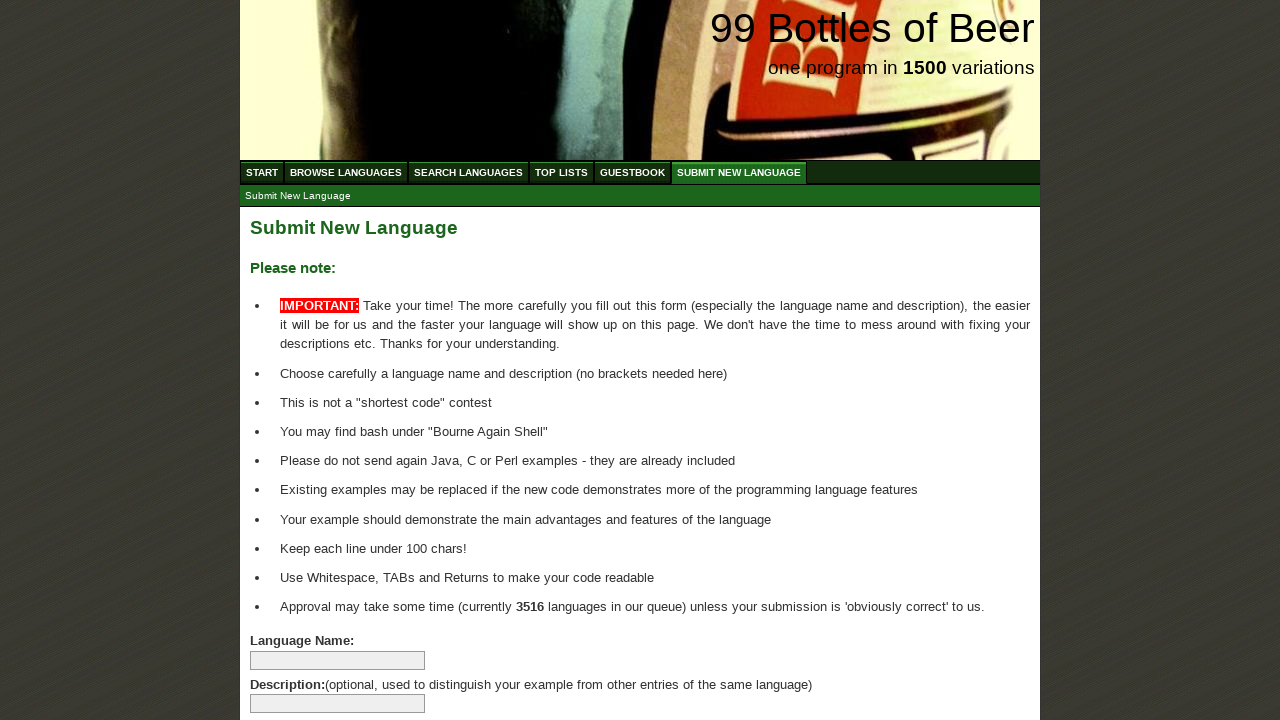